Solves a math problem by extracting a value, calculating the result using a formula, filling the answer, selecting checkboxes and radio buttons, and submitting the form

Starting URL: http://suninjuly.github.io/math.html

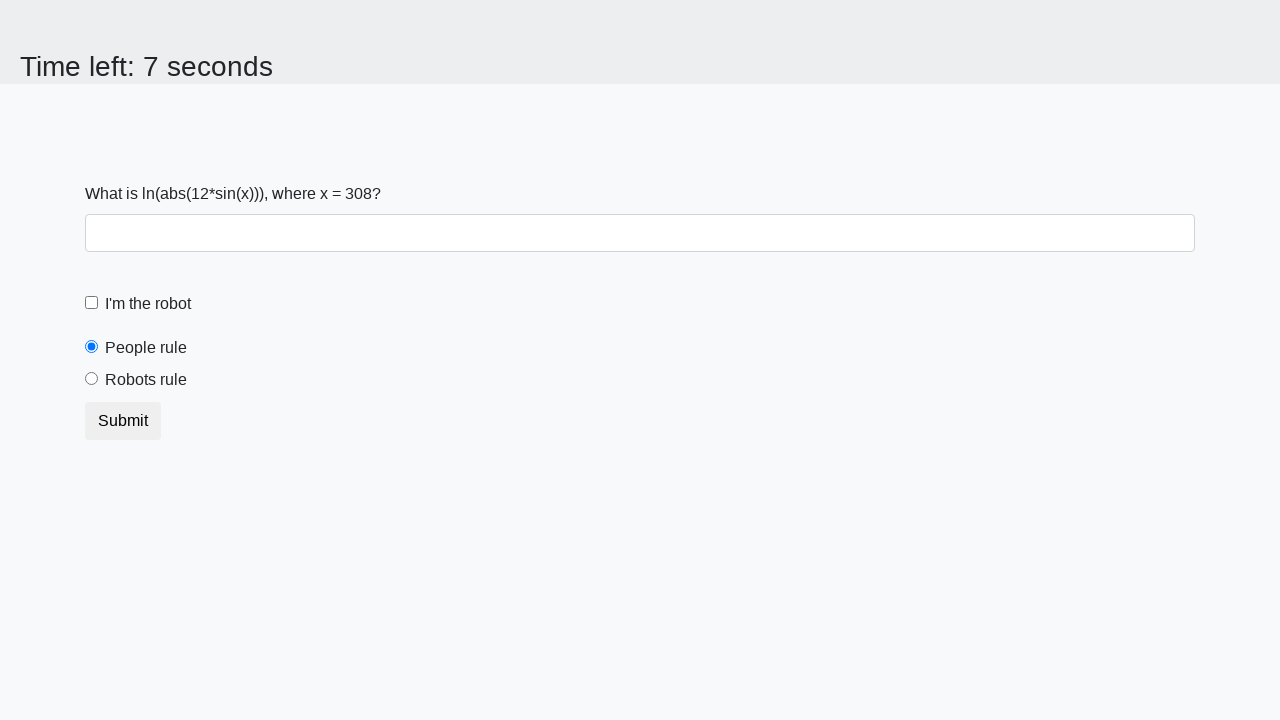

Located the input value element
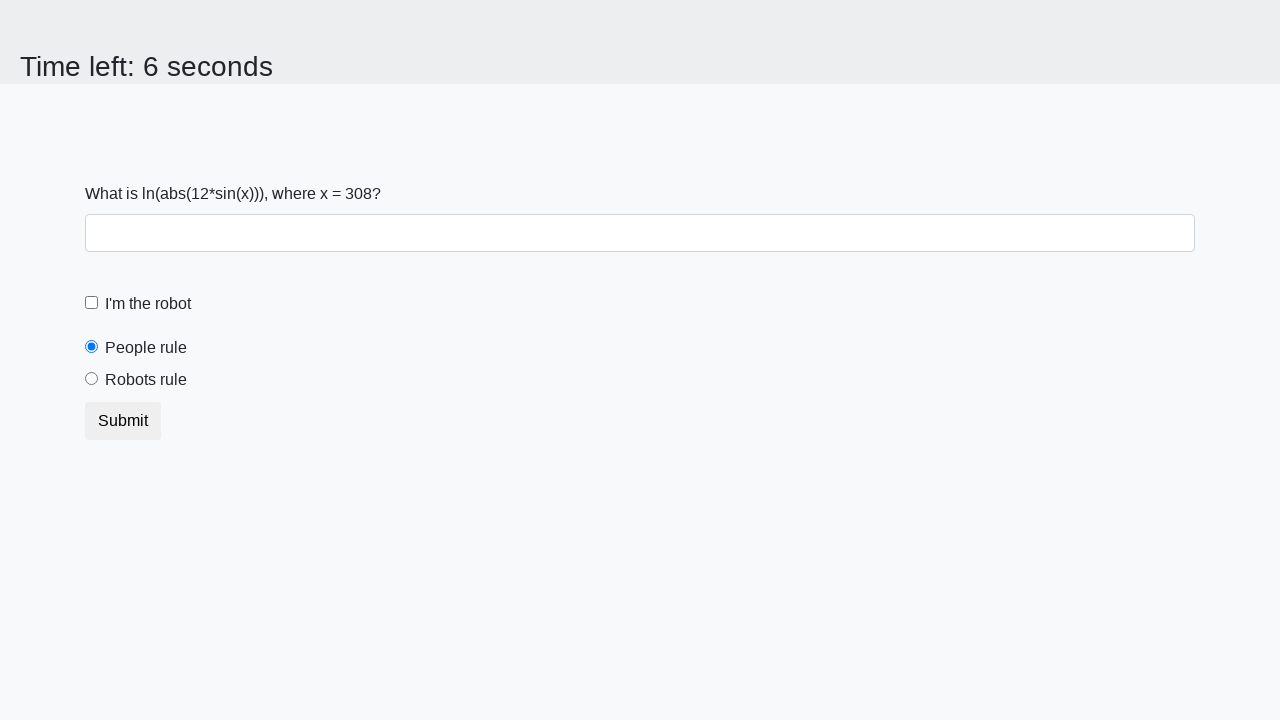

Extracted x value from page: 308
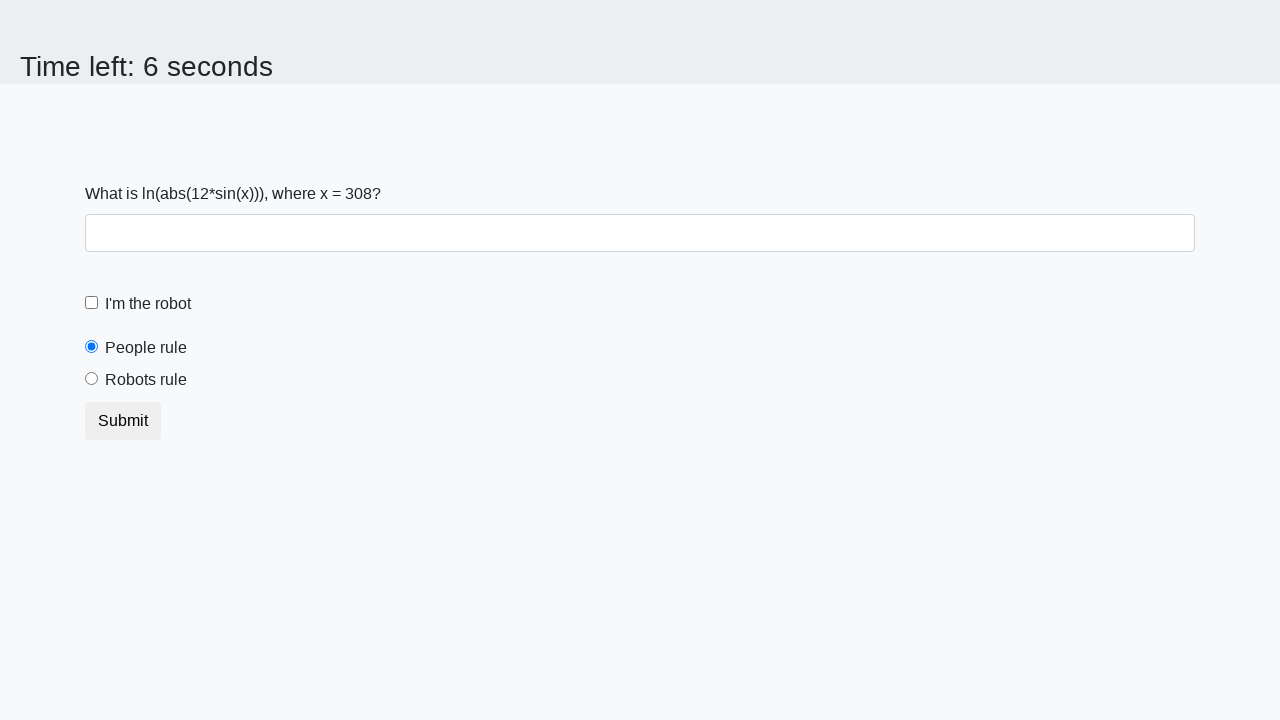

Calculated result using formula: y = 0.3942264786354951
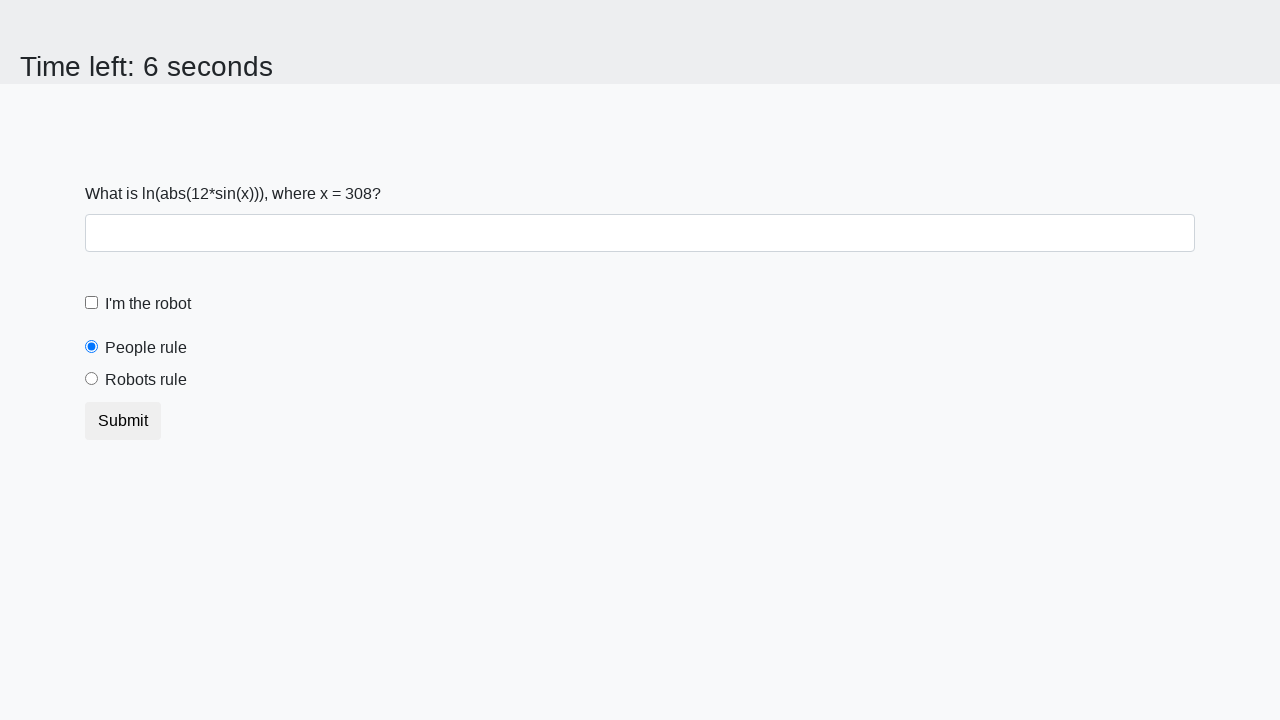

Filled answer field with calculated value: 0.3942264786354951 on #answer
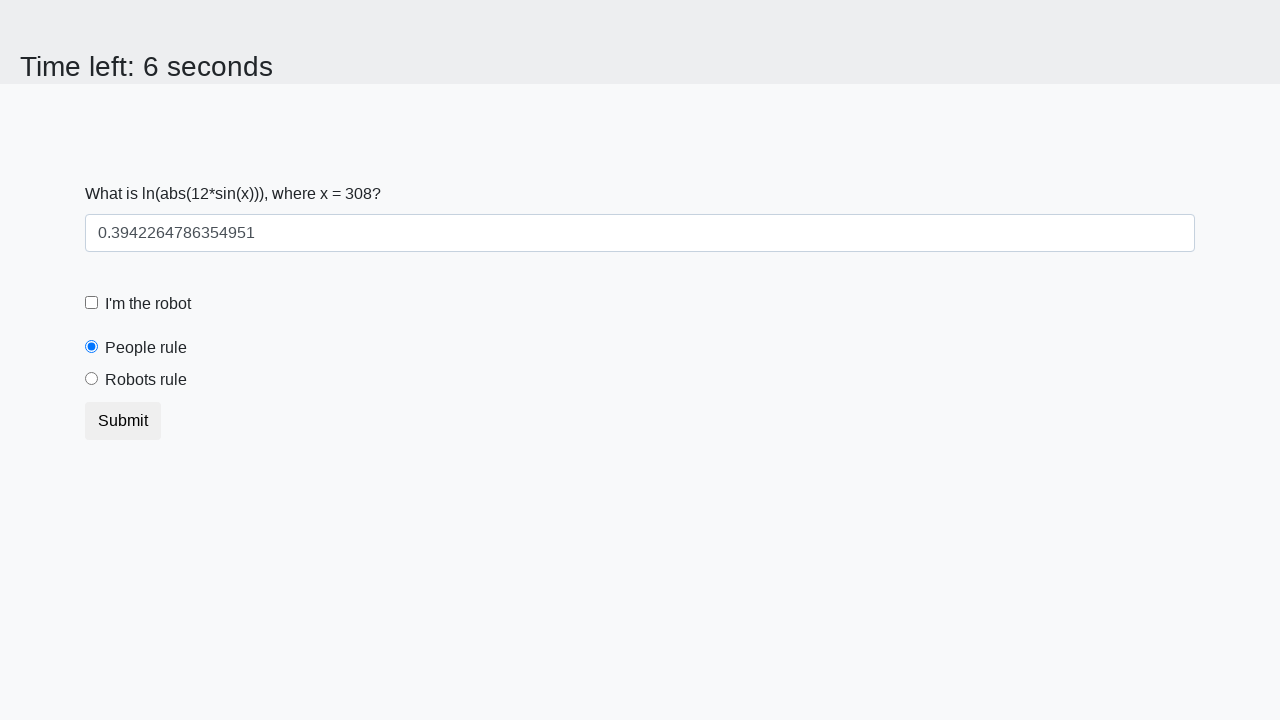

Clicked the robot checkbox at (92, 303) on #robotCheckbox
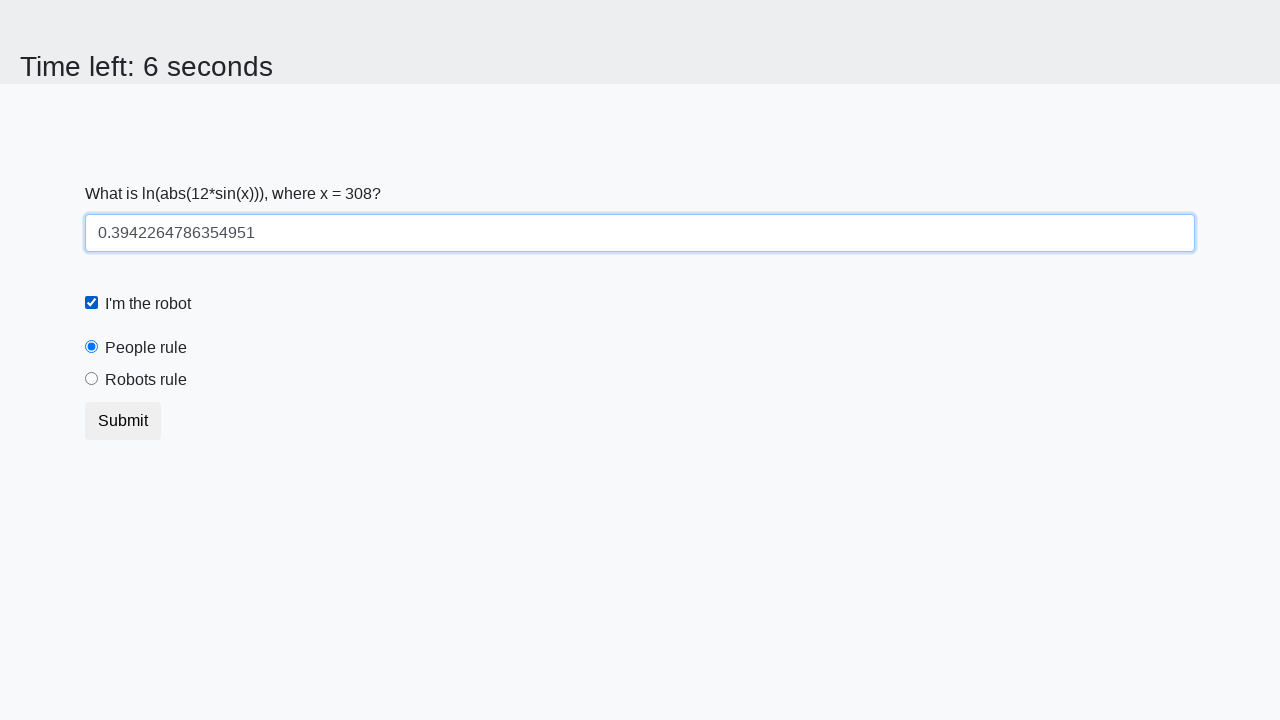

Clicked the robots rule radio button at (92, 379) on #robotsRule
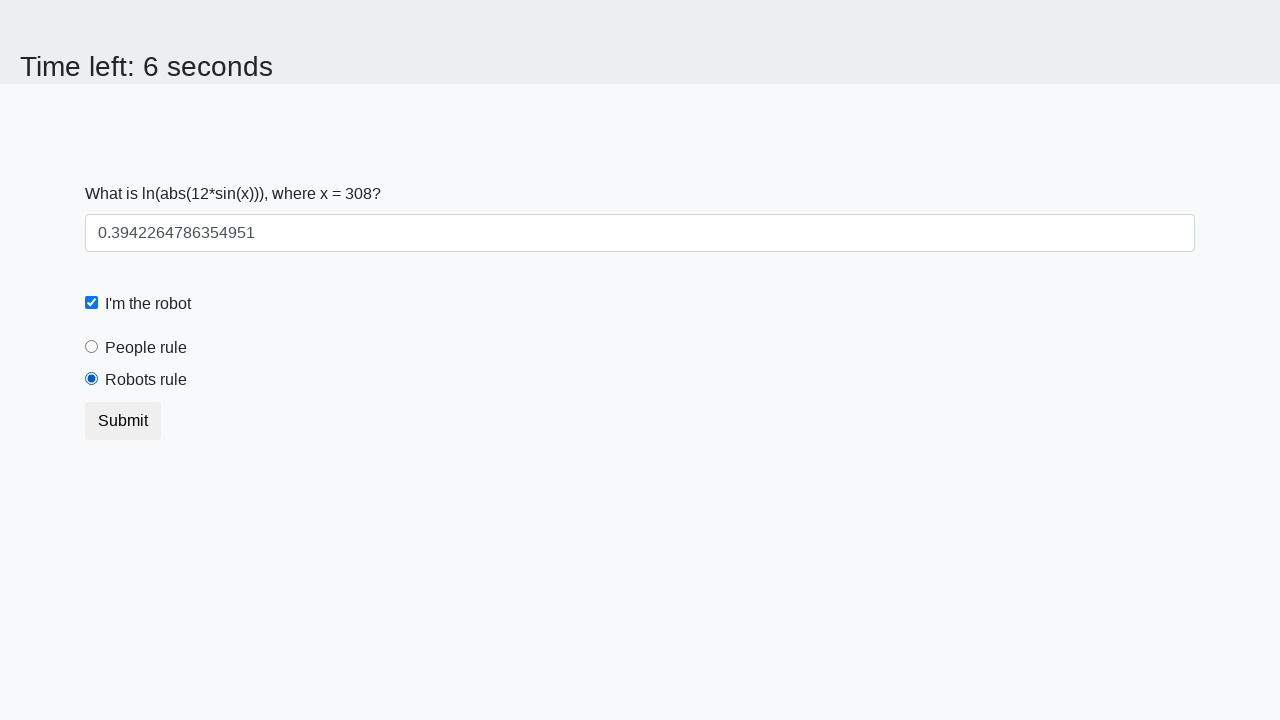

Clicked the submit button to complete the form at (123, 421) on .btn
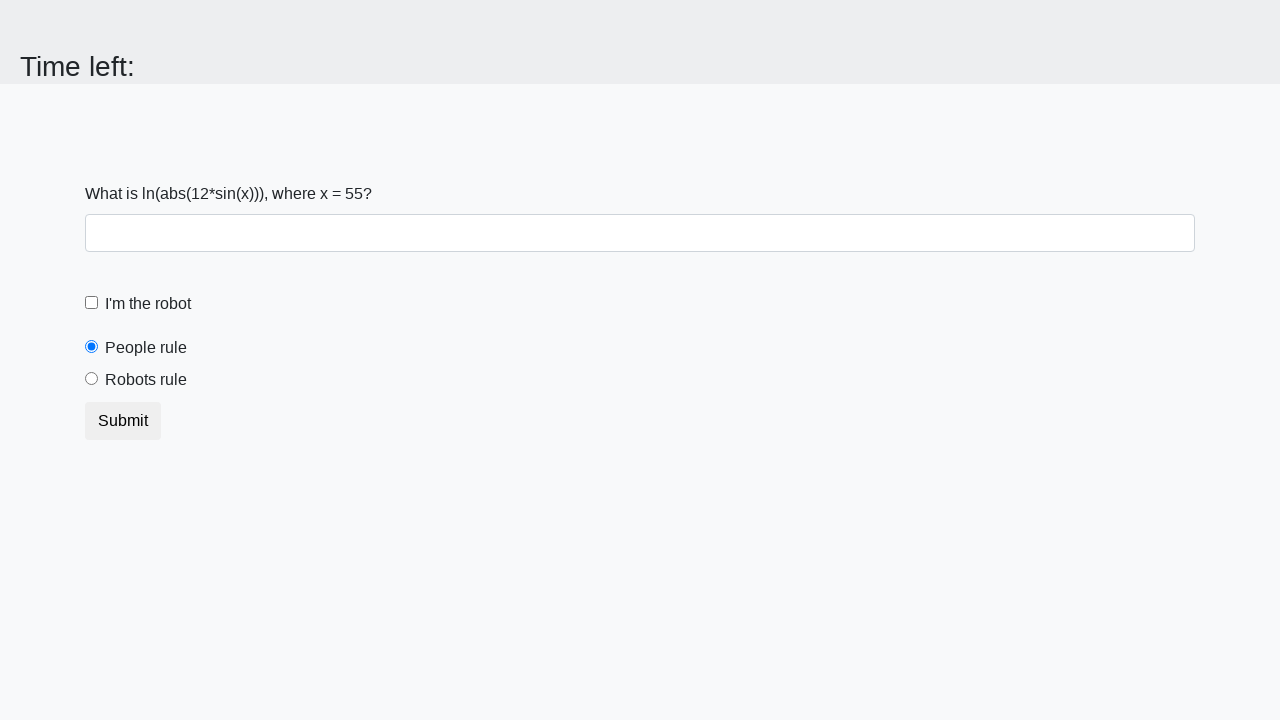

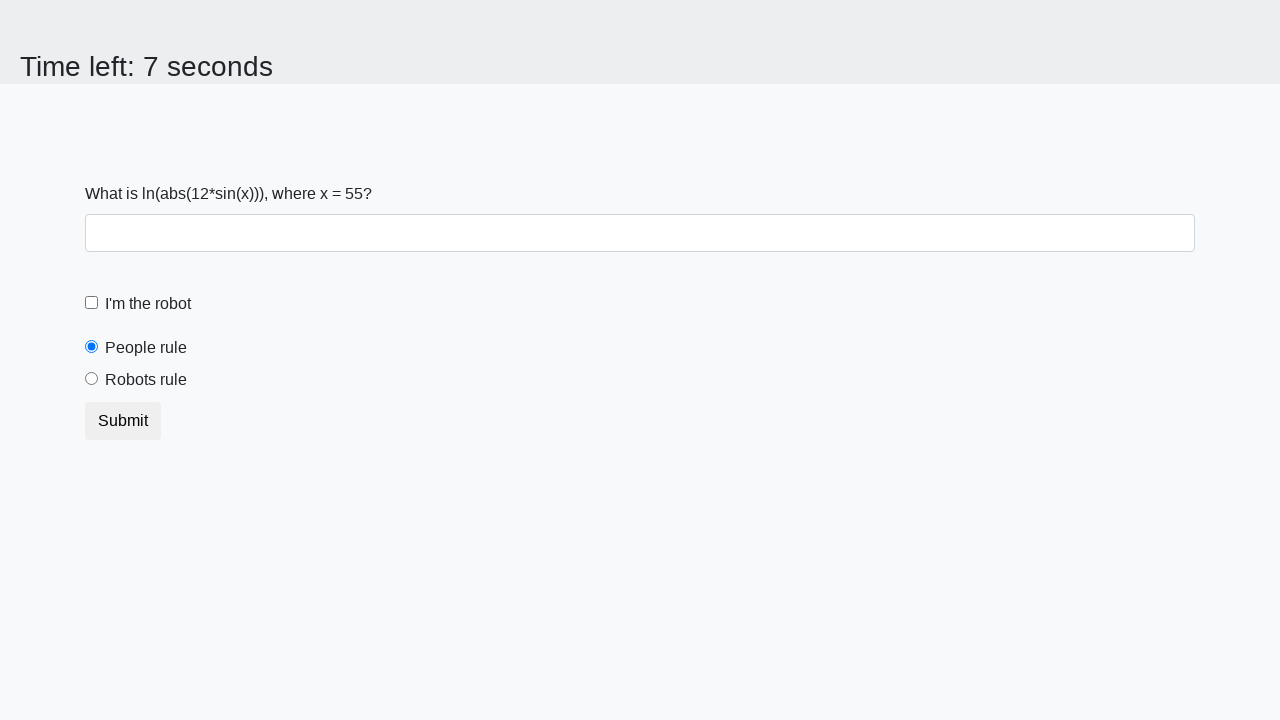